Tests browser window handling by opening multiple windows/tabs through different buttons, switching between them, and closing them

Starting URL: https://demoqa.com/browser-windows

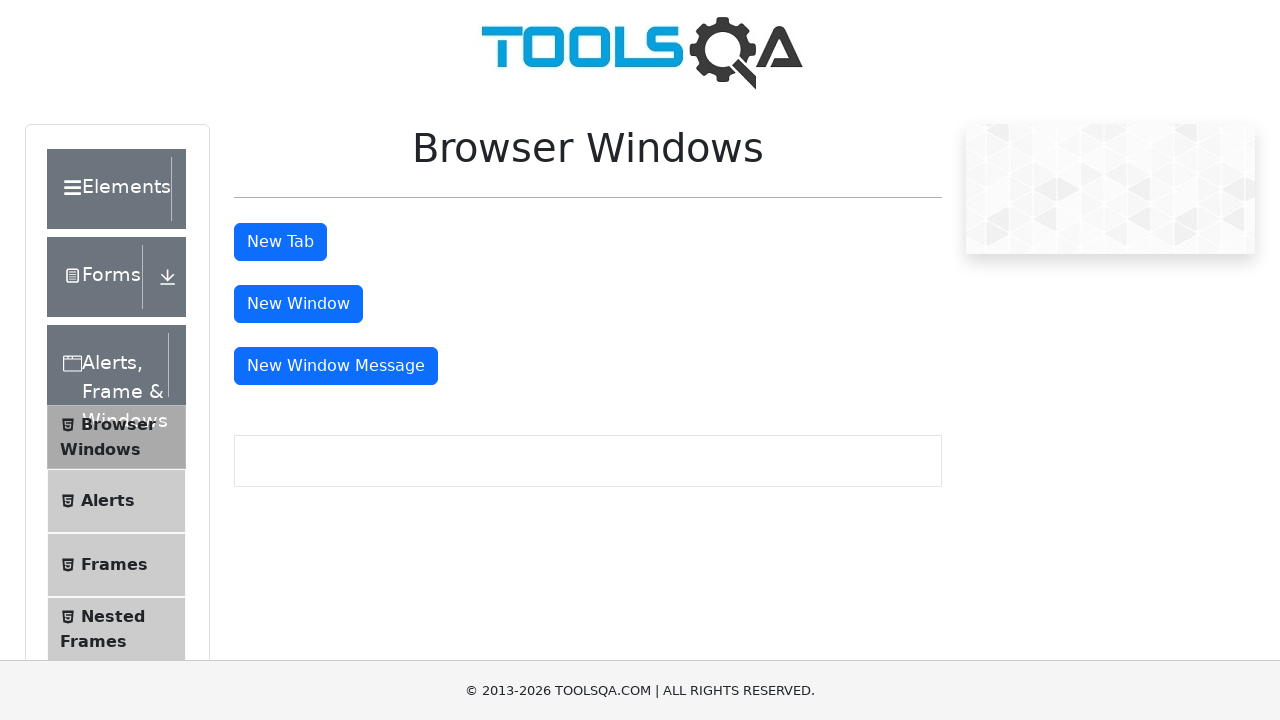

Clicked tab button to open new tab at (280, 242) on #tabButton
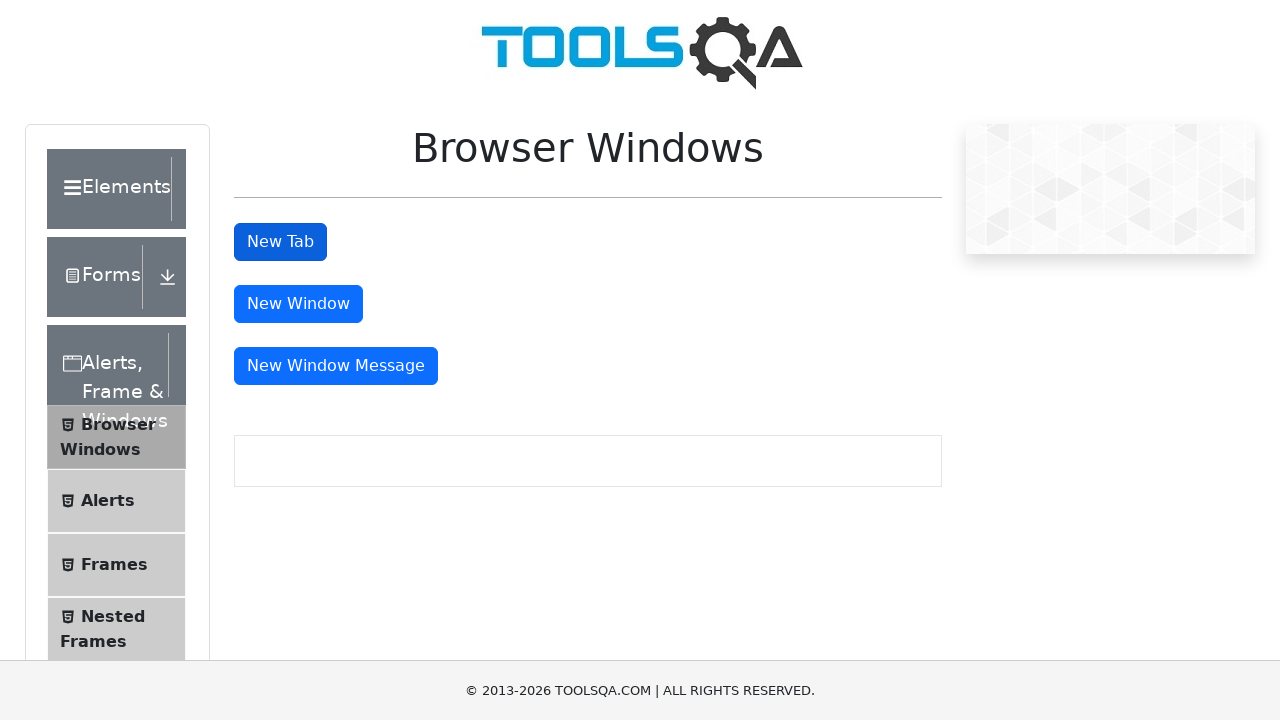

Clicked window button to open new window at (298, 304) on #windowButton
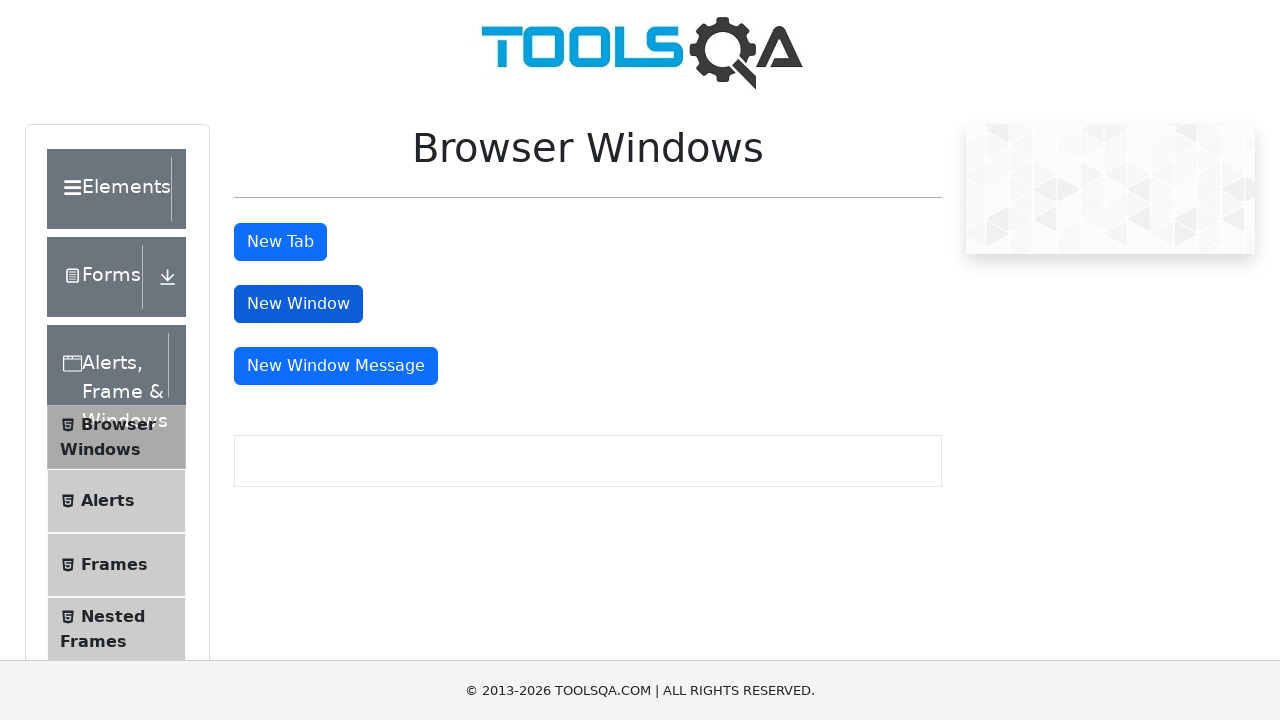

Clicked message window button to open message window at (336, 366) on #messageWindowButton
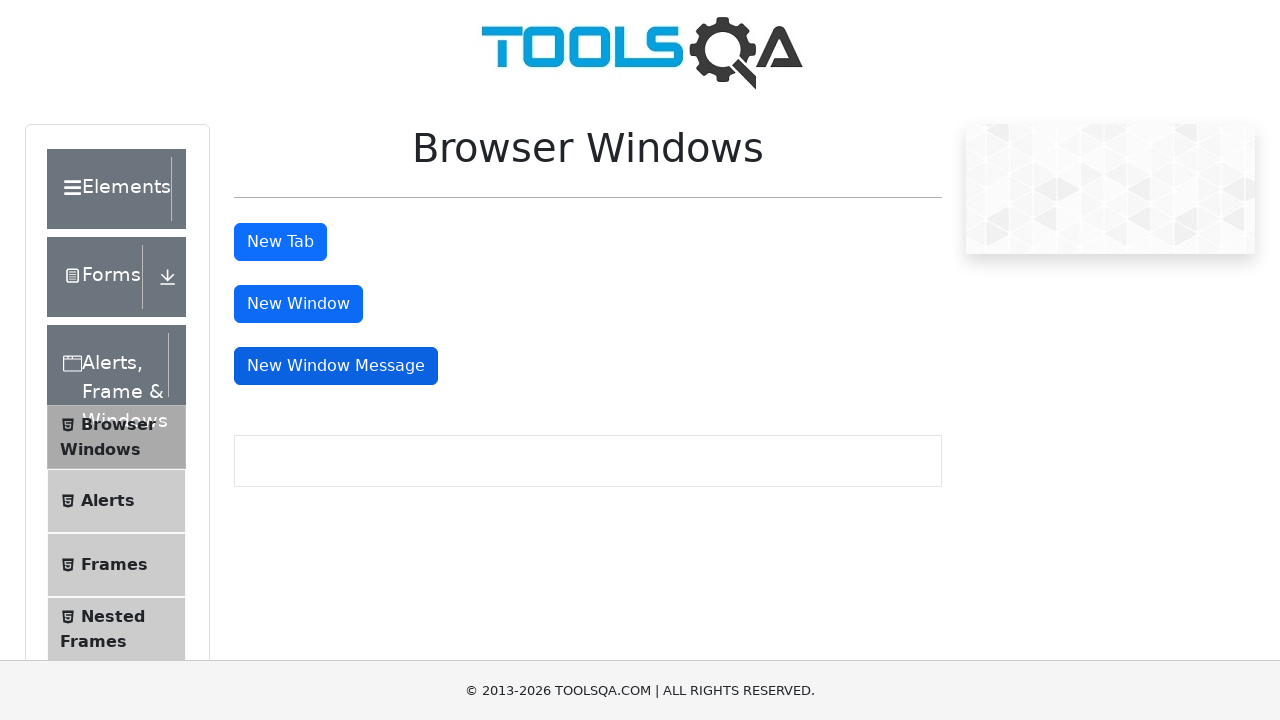

Retrieved all window handles/pages from context
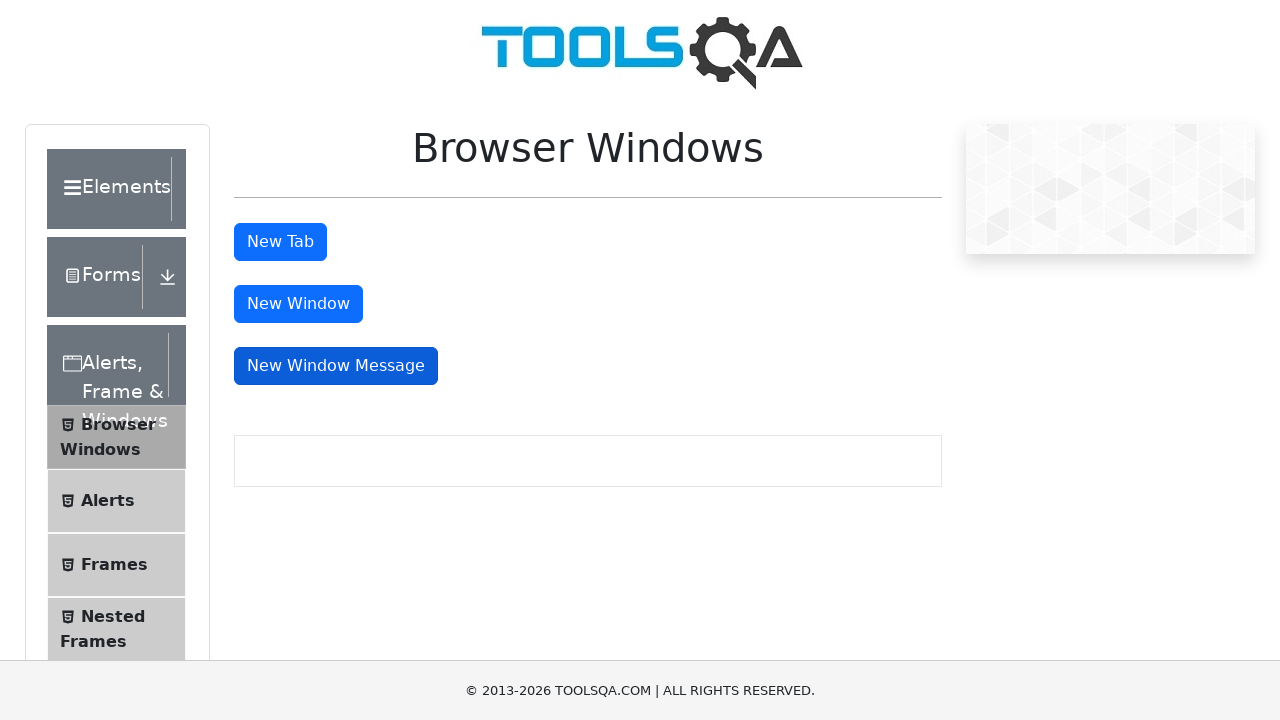

Closed the second window/page
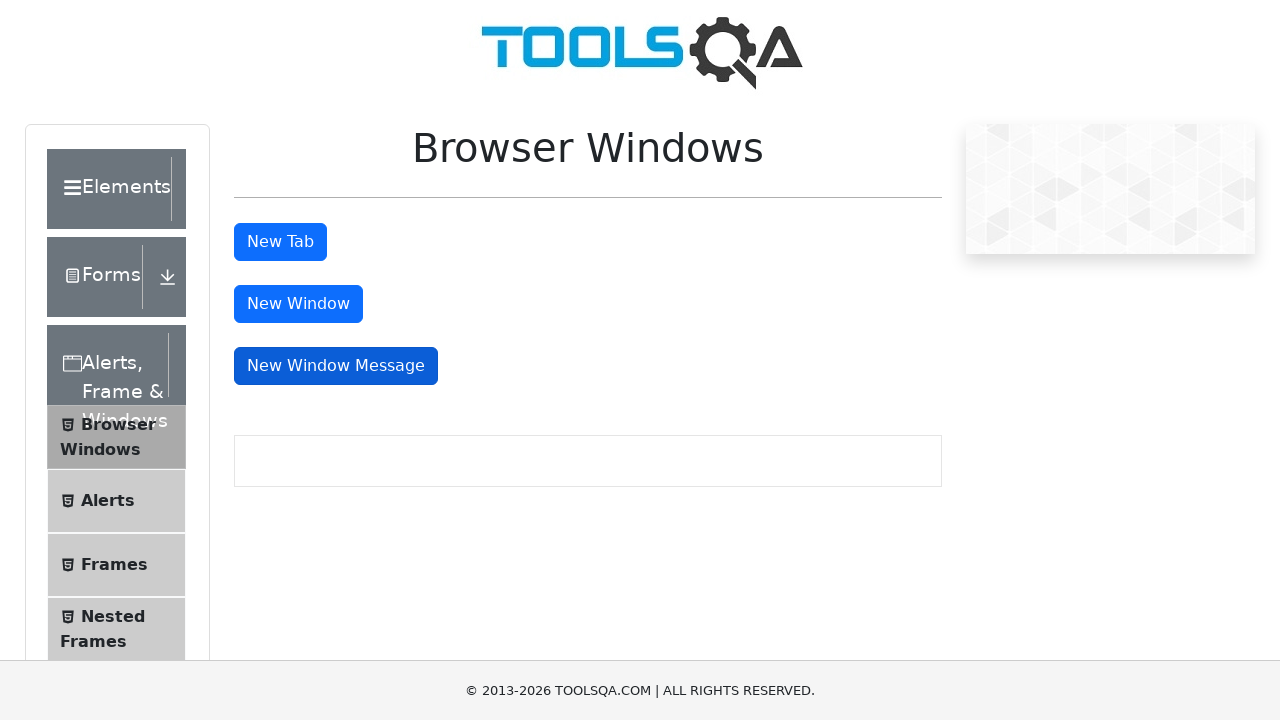

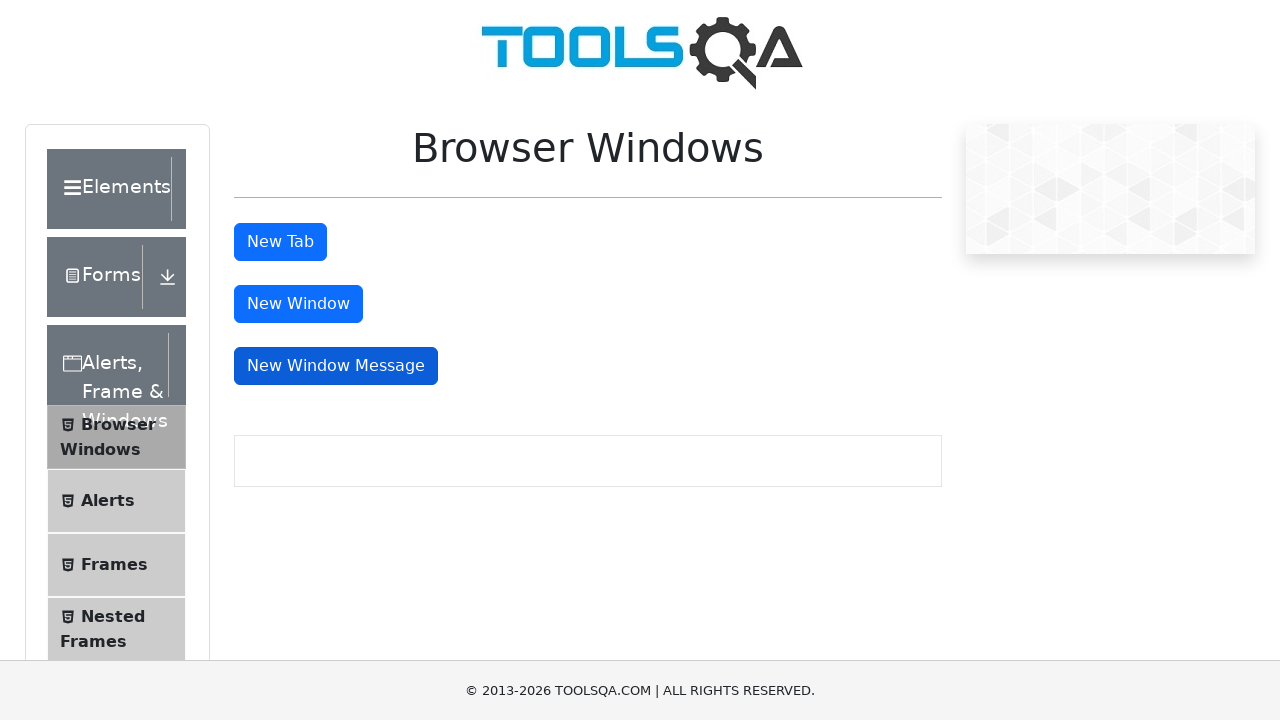